Tests navigation on Ajio e-commerce website by clicking on the "Men" category link from the main page

Starting URL: https://www.ajio.com

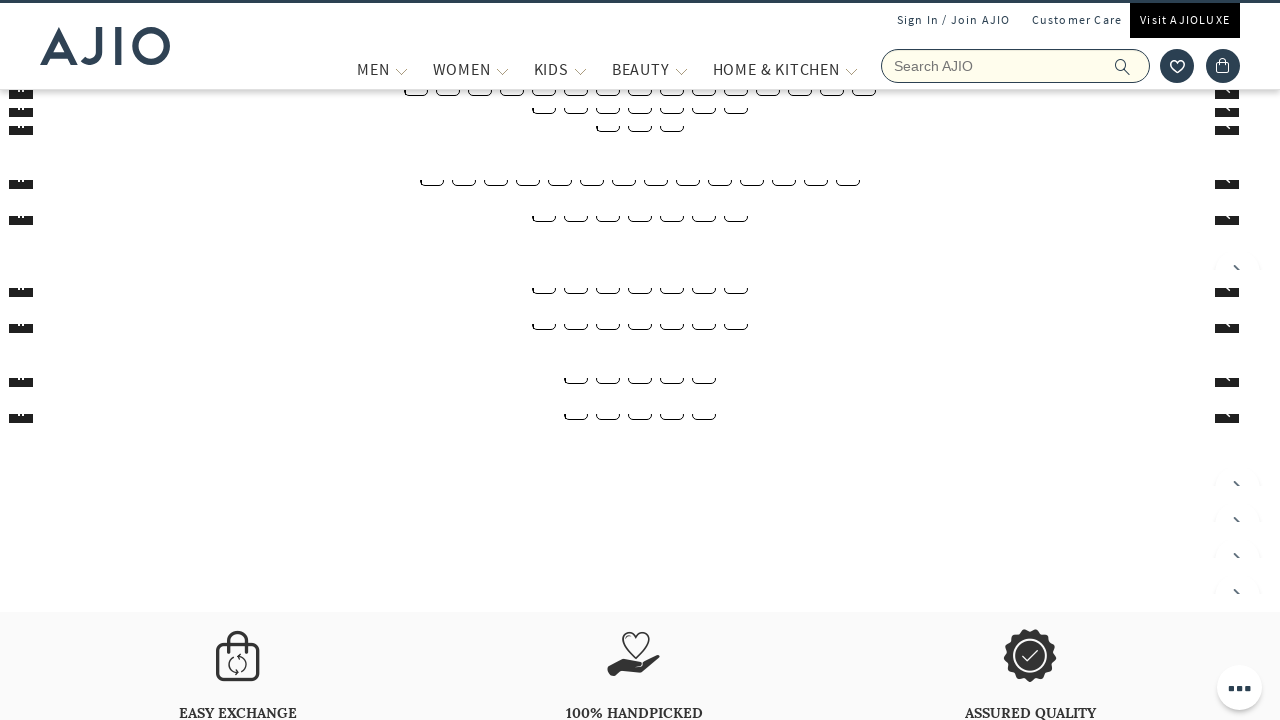

Waited for Ajio homepage to fully load (networkidle)
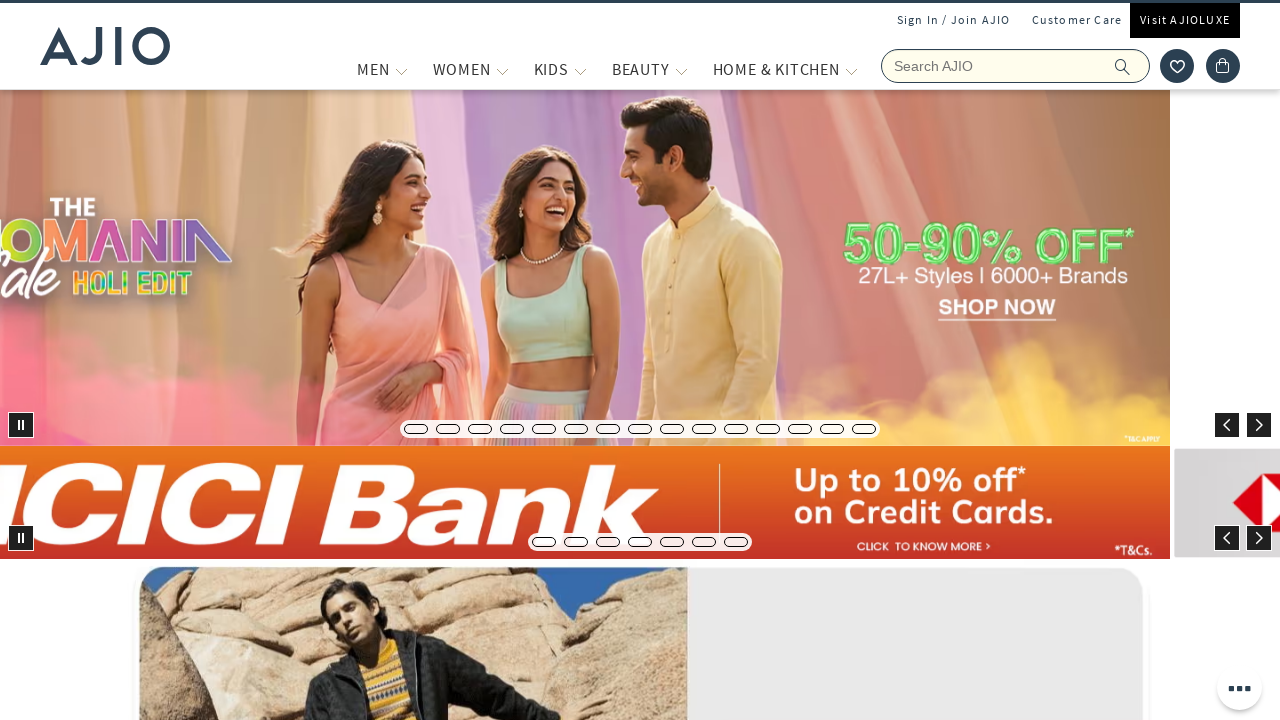

Clicked on Men category link at (373, 69) on text=Men
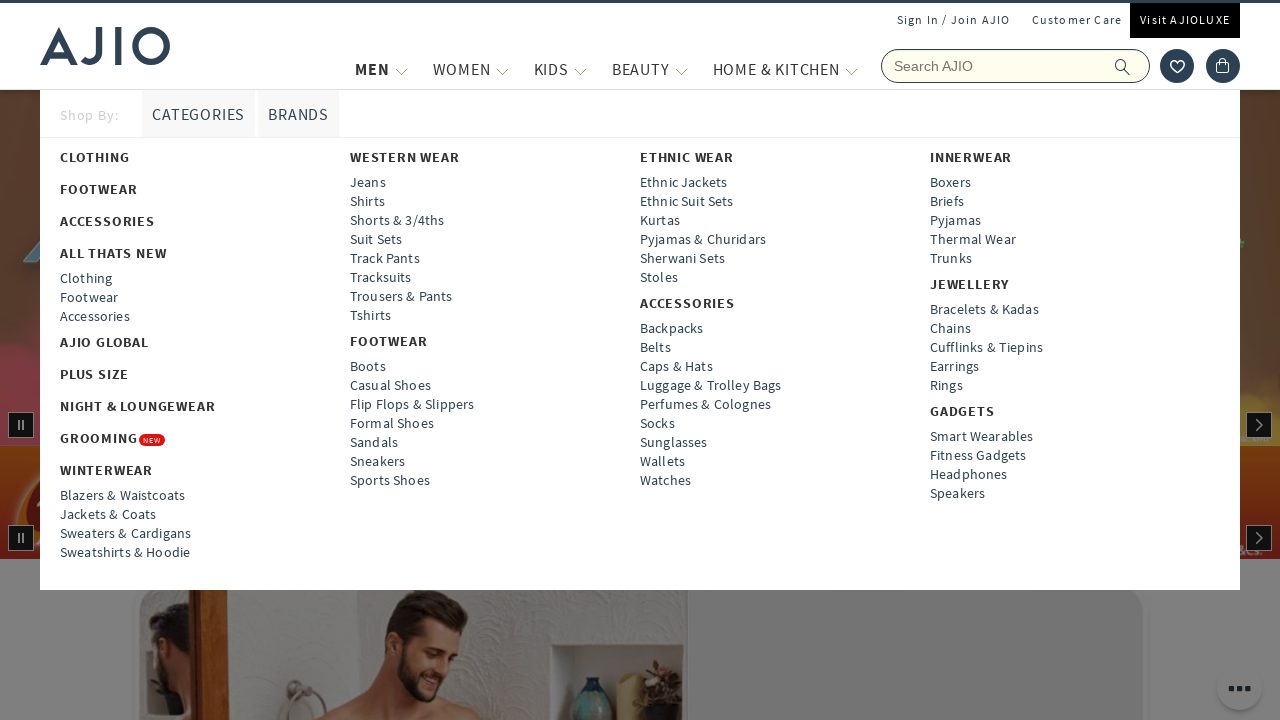

Waited for Men's category page to fully load (networkidle)
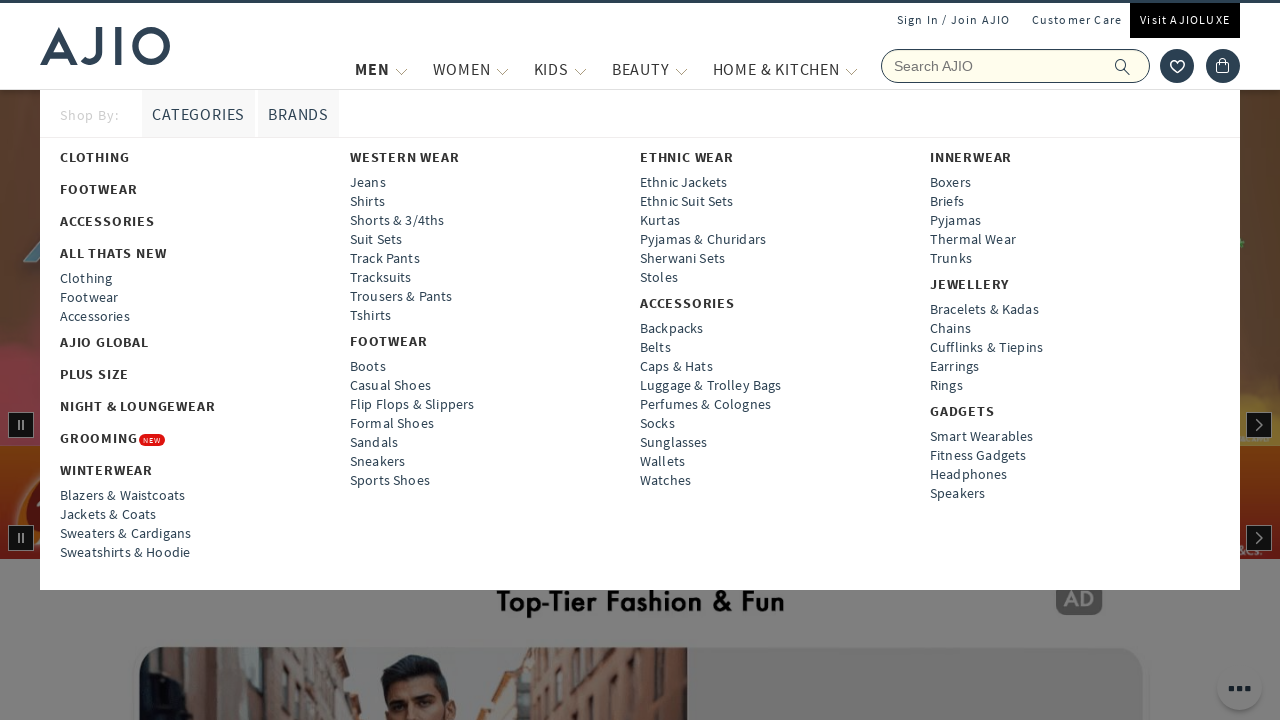

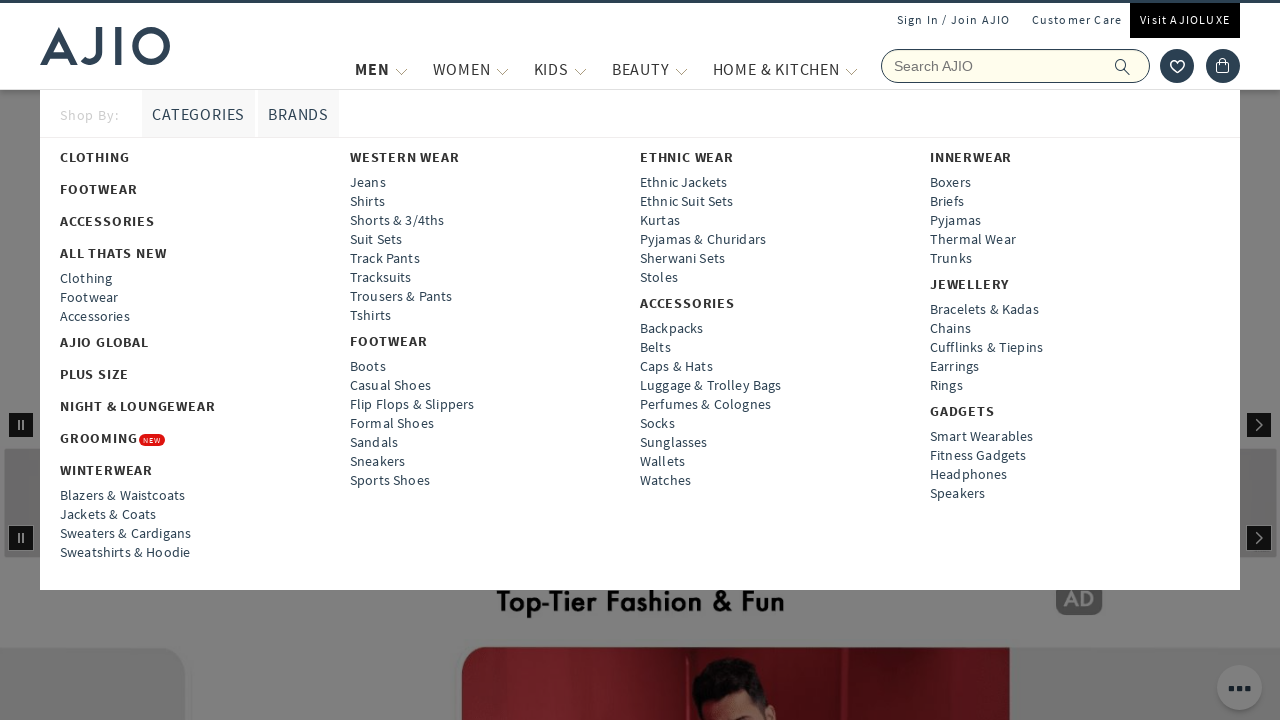